Tests drag and drop using actions API by dragging element A to element B and verifying the swap

Starting URL: https://the-internet.herokuapp.com/drag_and_drop

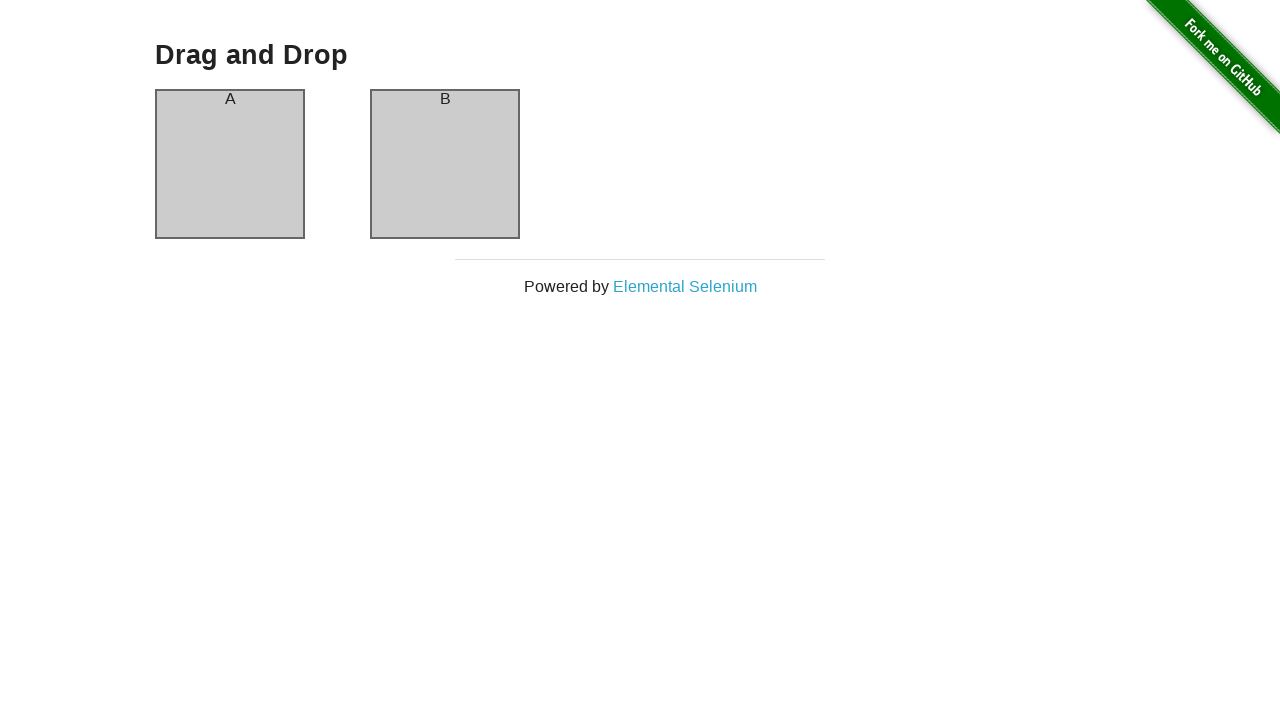

Column A element is visible and ready
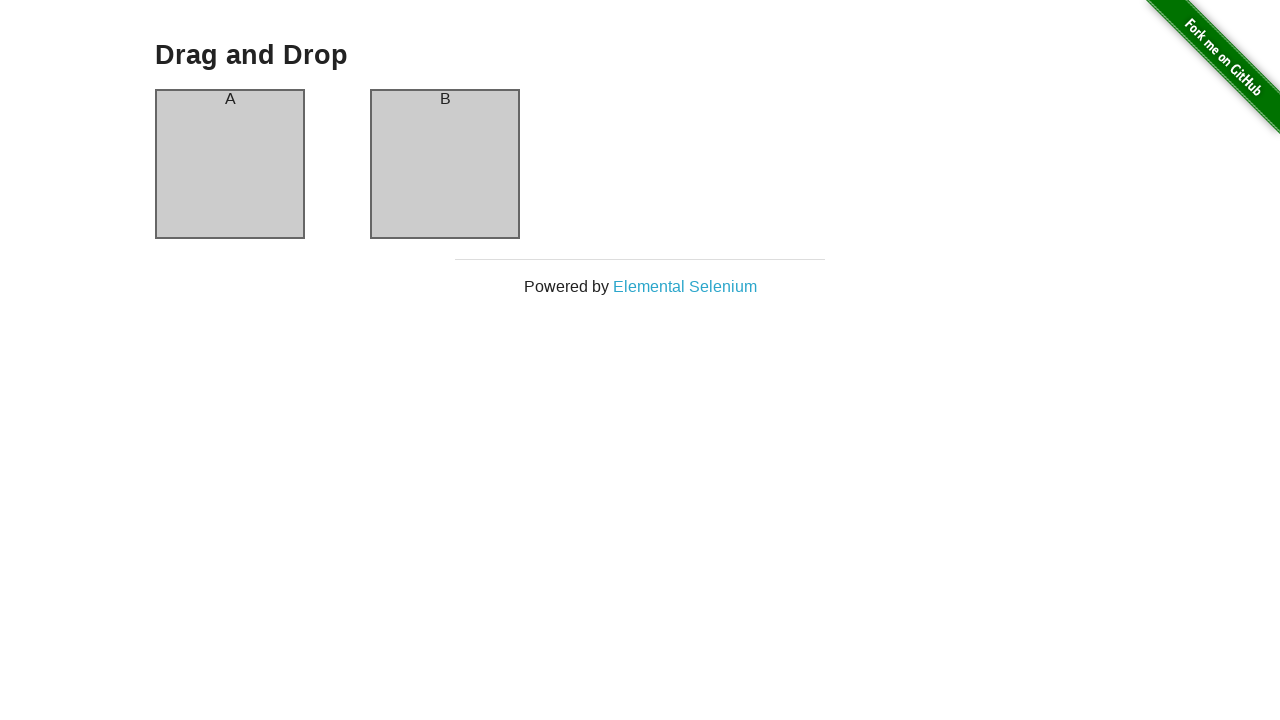

Dragged element A to element B position at (445, 164)
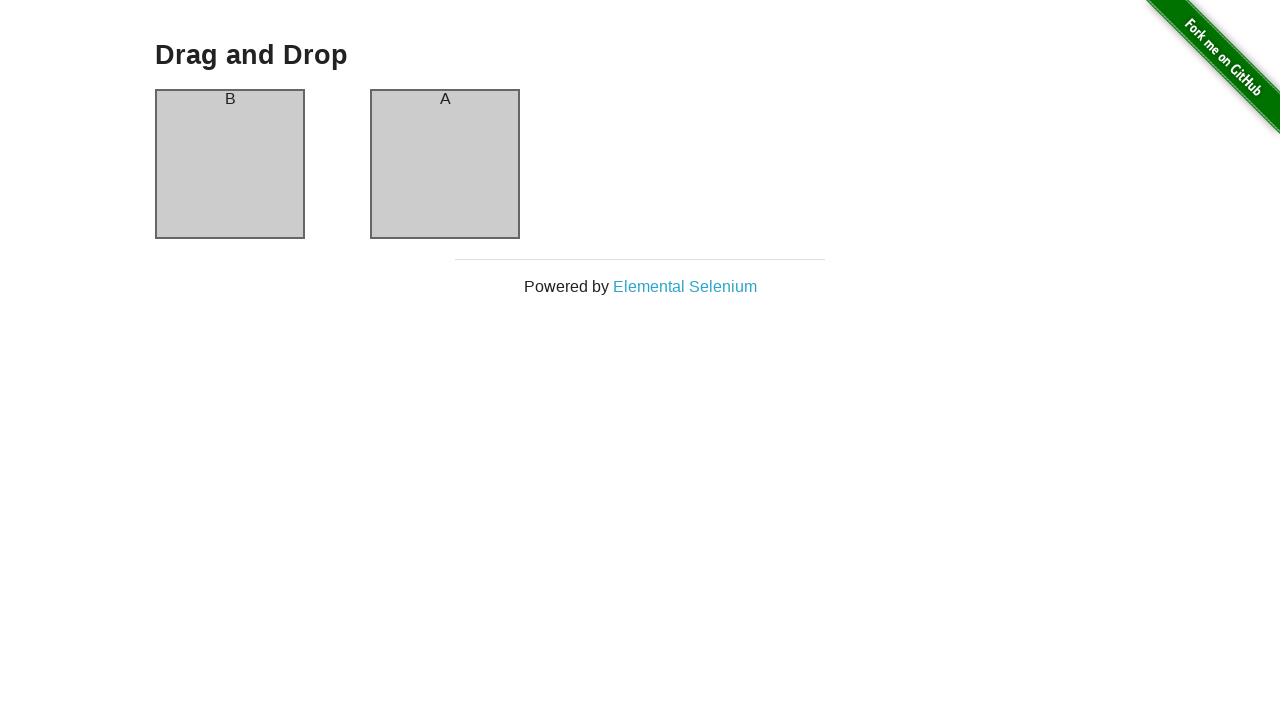

Waited for drag and drop animation to complete
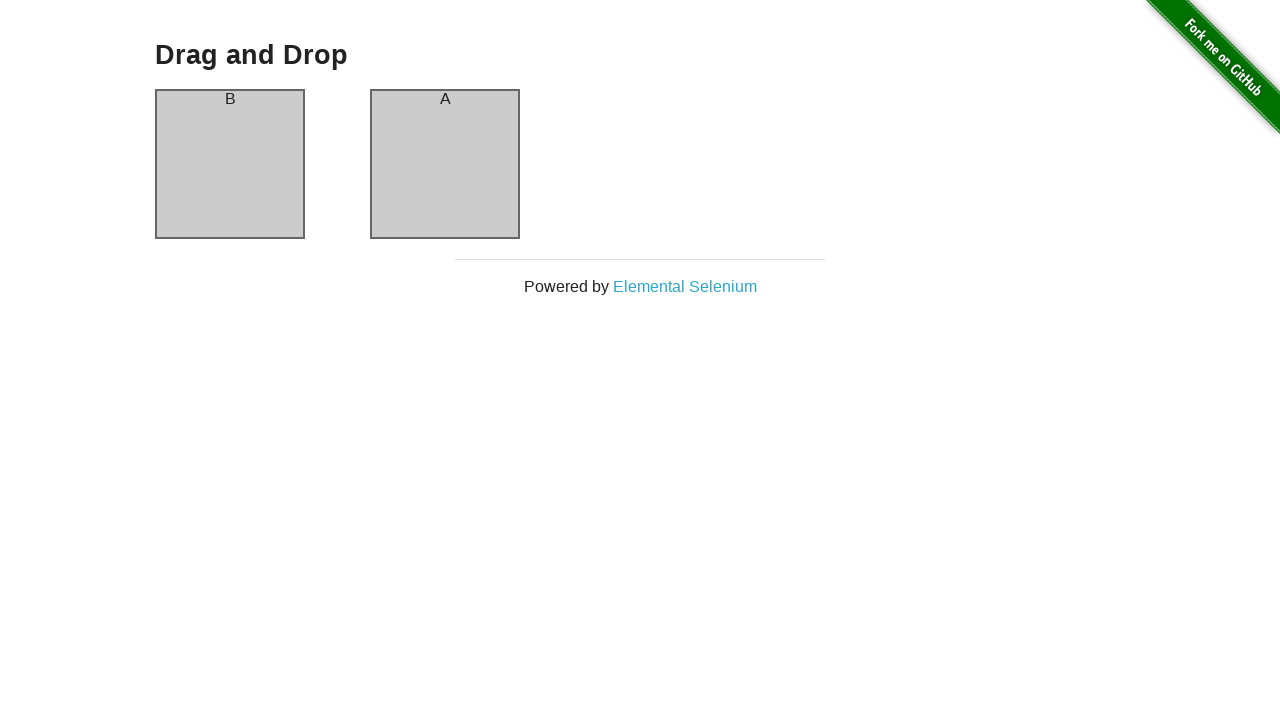

Verified that column A now contains 'B' - swap successful
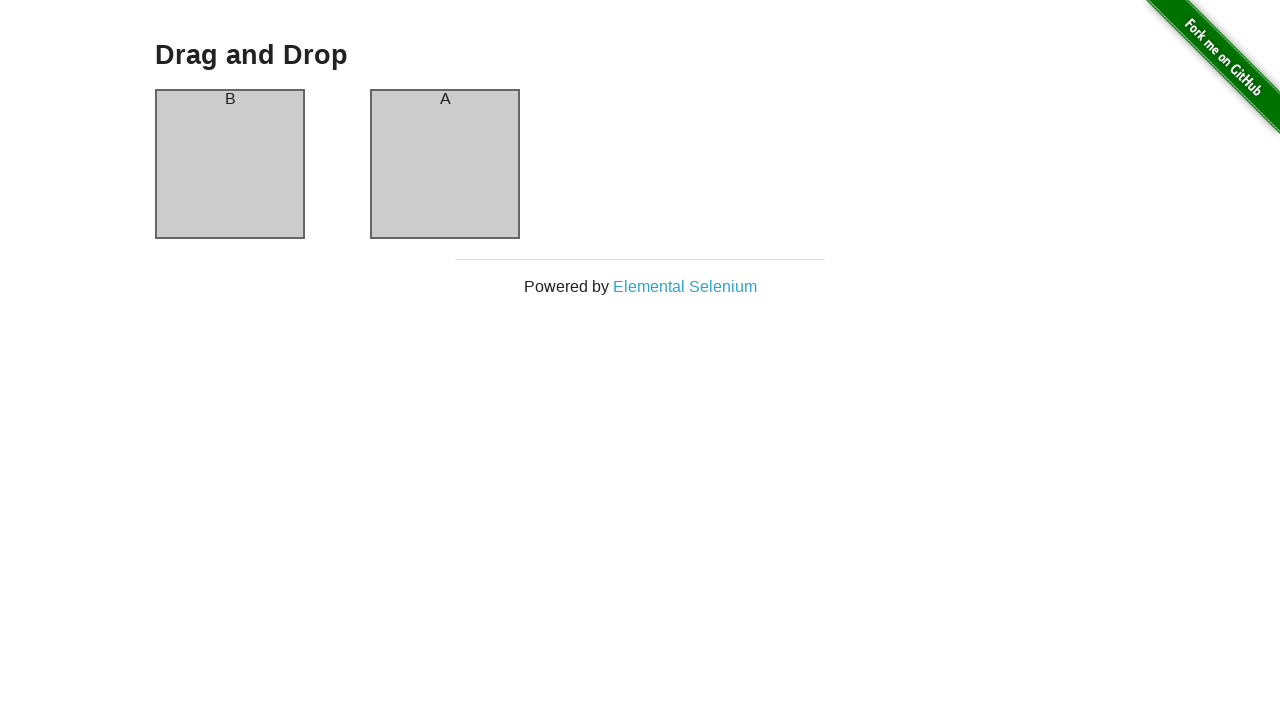

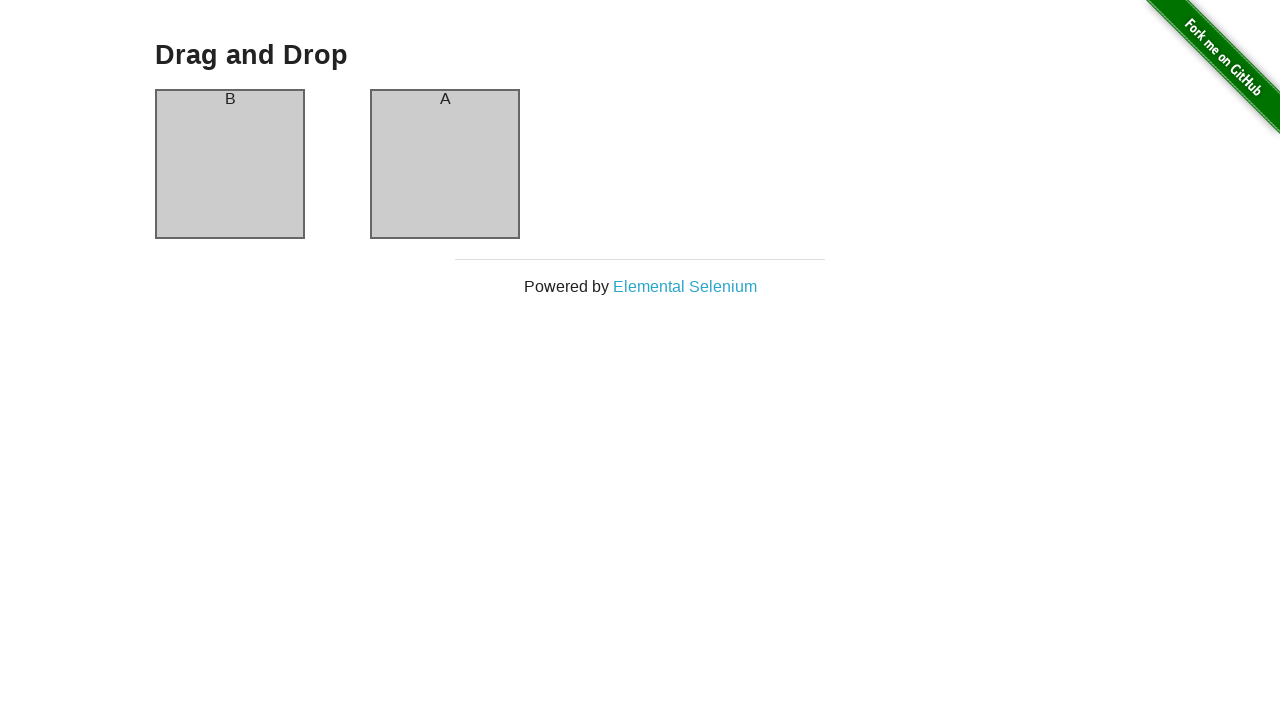